Tests dismissing a JavaScript confirm dialog by clicking the button and canceling the alert

Starting URL: https://the-internet.herokuapp.com/javascript_alerts

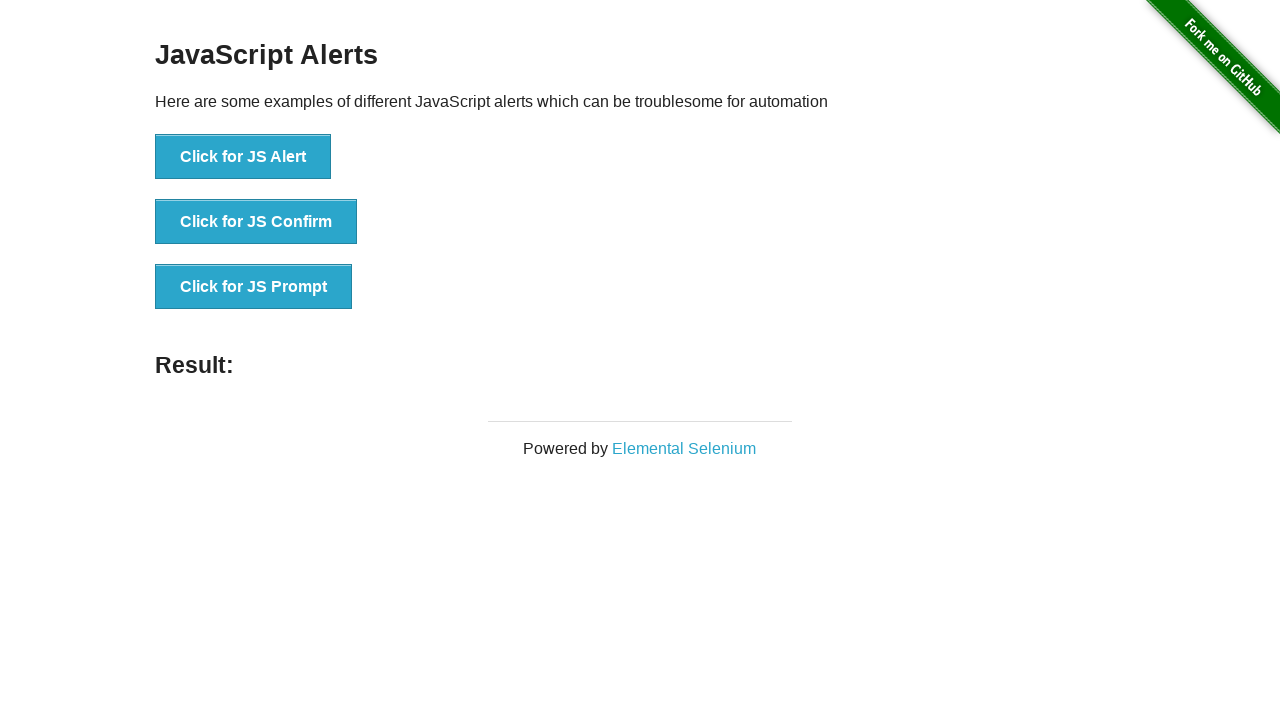

Set up dialog handler to dismiss alerts
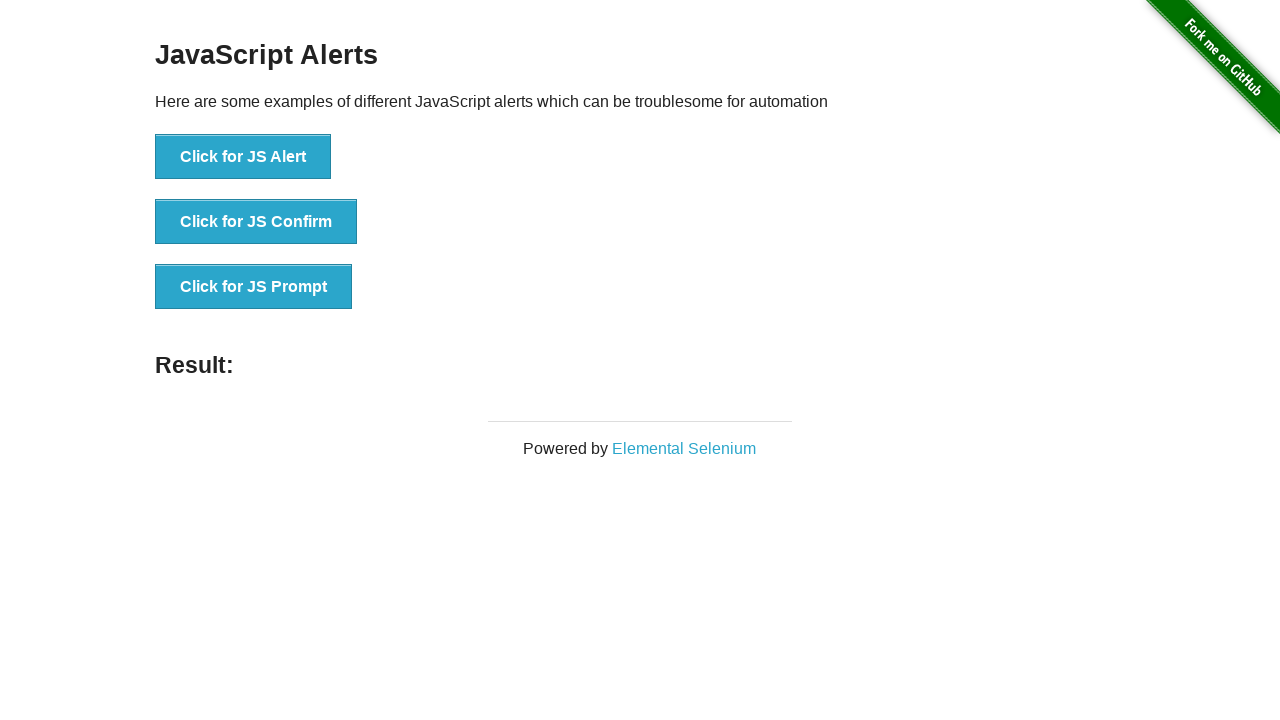

Clicked button to trigger JavaScript confirm dialog at (256, 222) on button[onclick='jsConfirm()']
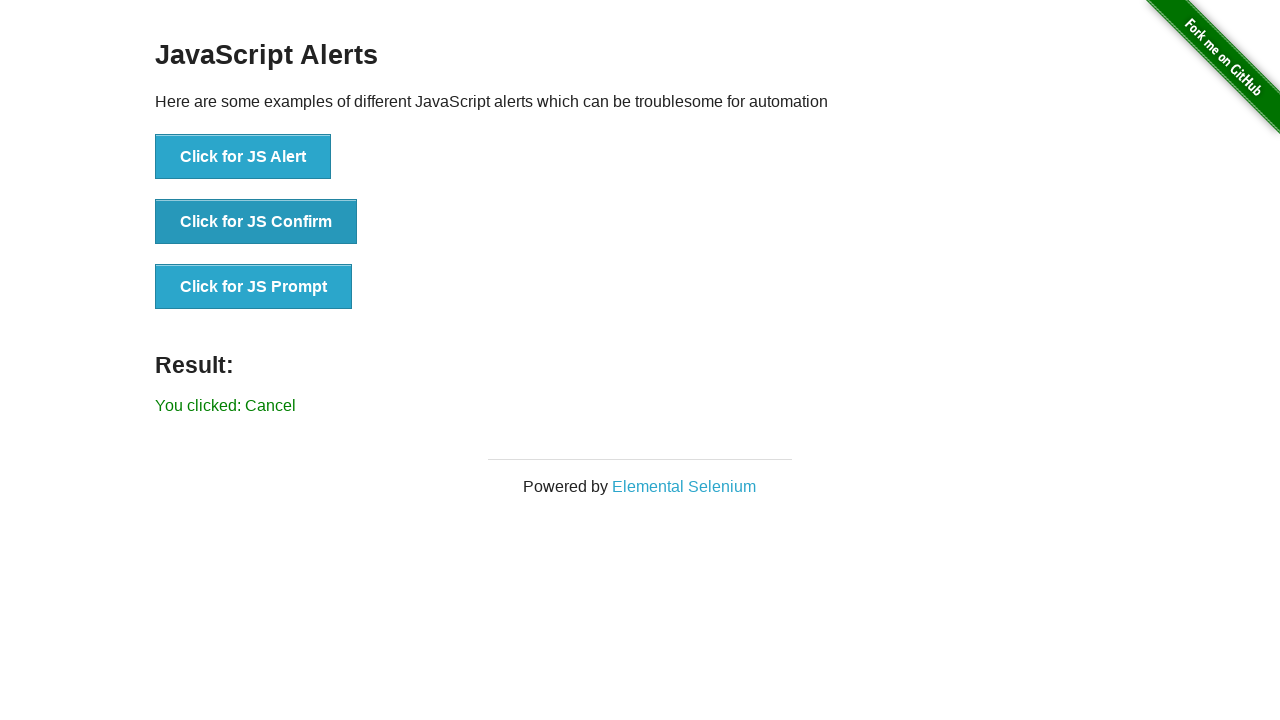

Confirmed that alert was dismissed and 'Cancel' result text appeared
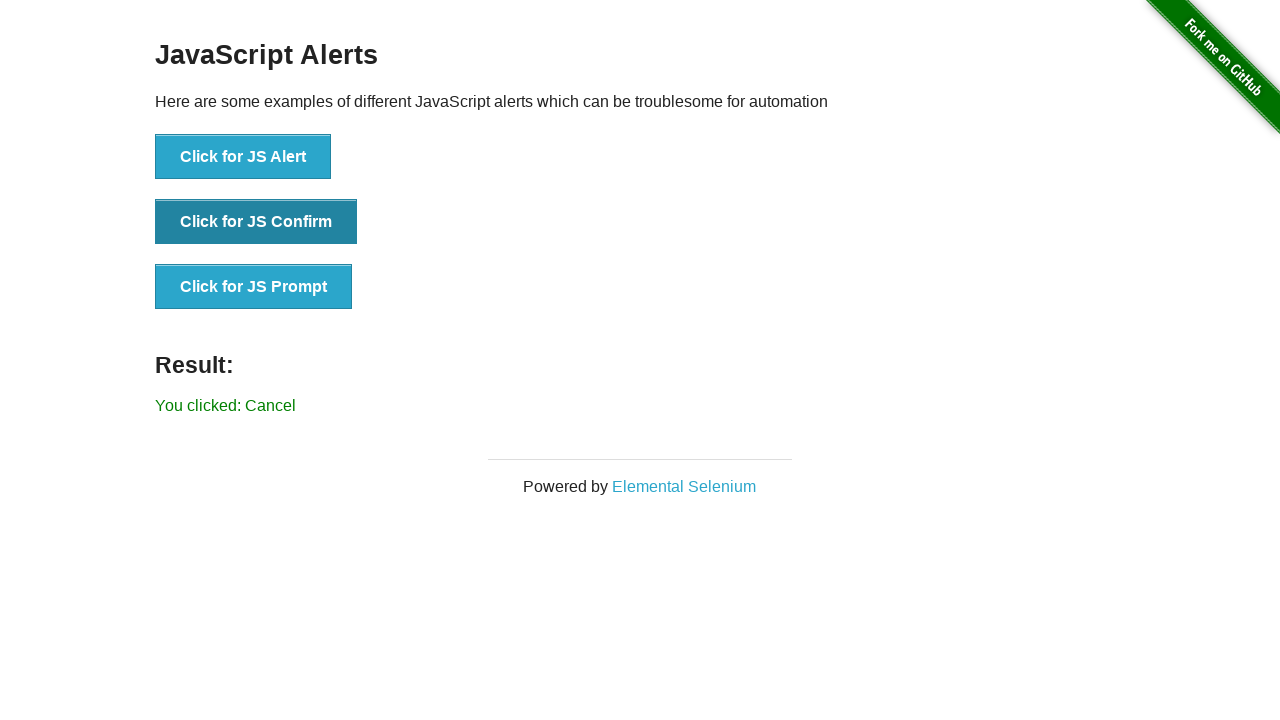

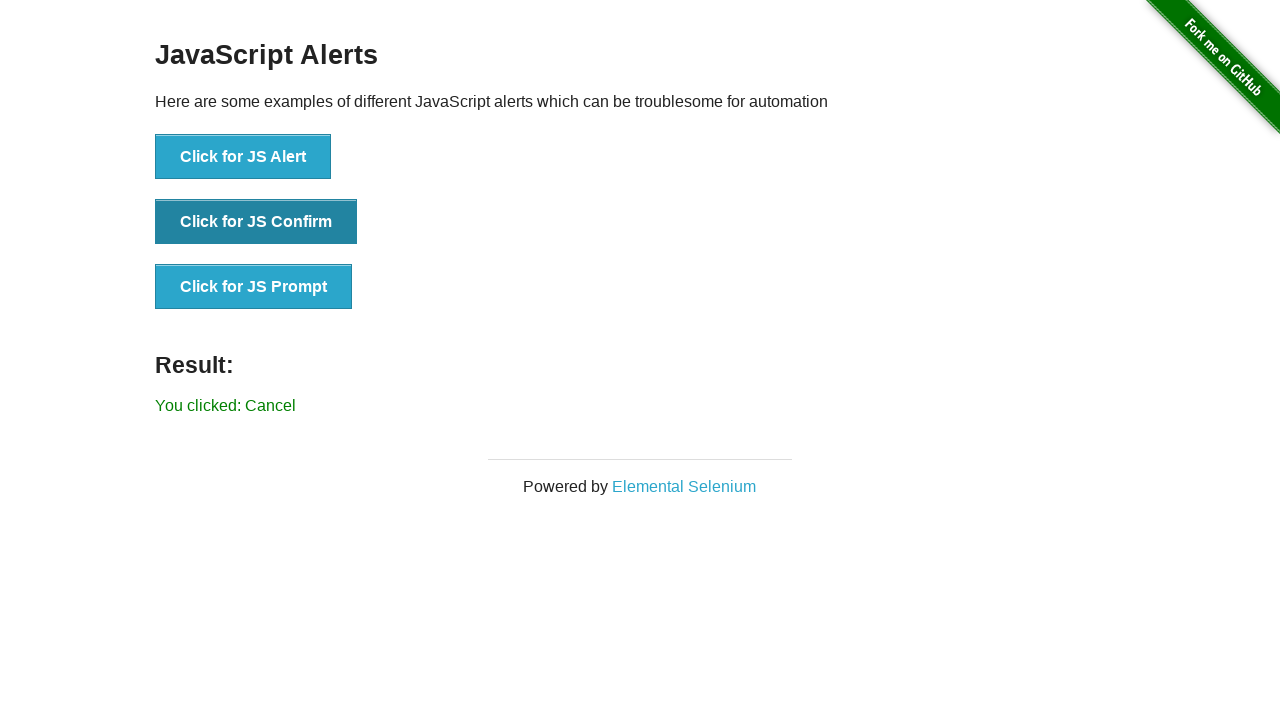